Clicks the Remove button to remove a checkbox and verifies the "It's gone!" message appears

Starting URL: https://the-internet.herokuapp.com/dynamic_controls

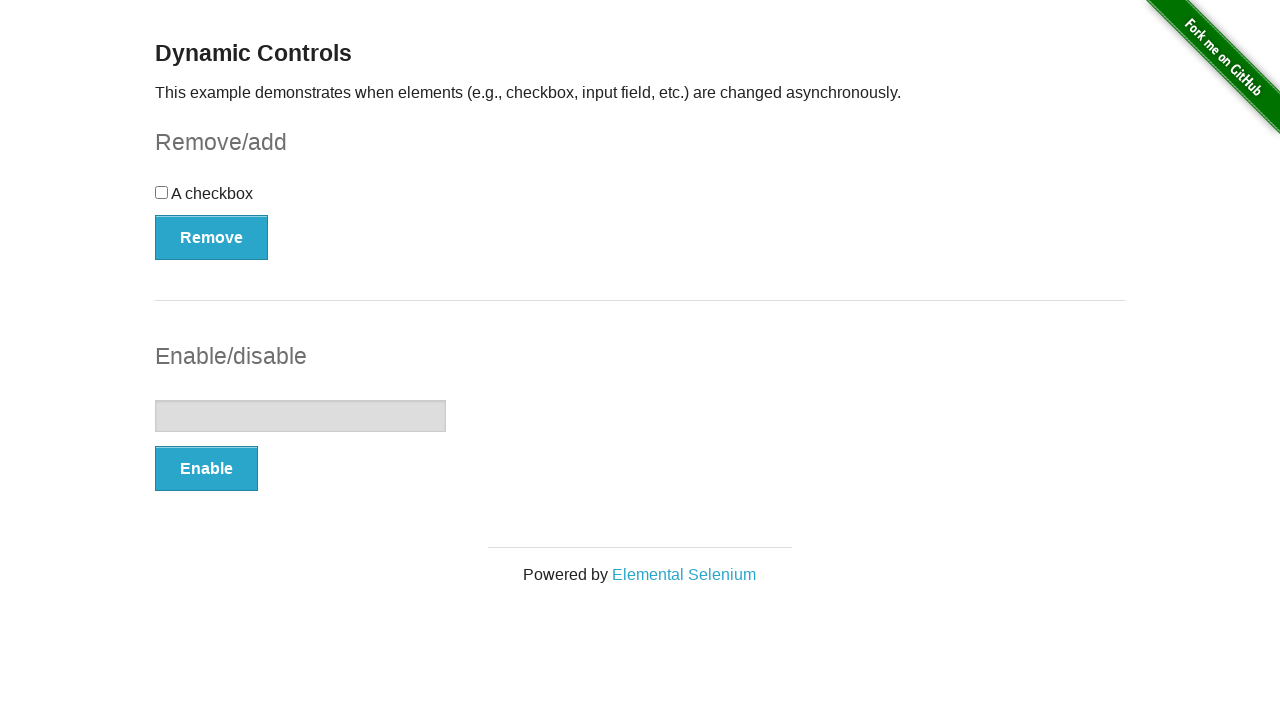

Clicked the Remove button to remove the checkbox at (212, 237) on button:has-text('Remove')
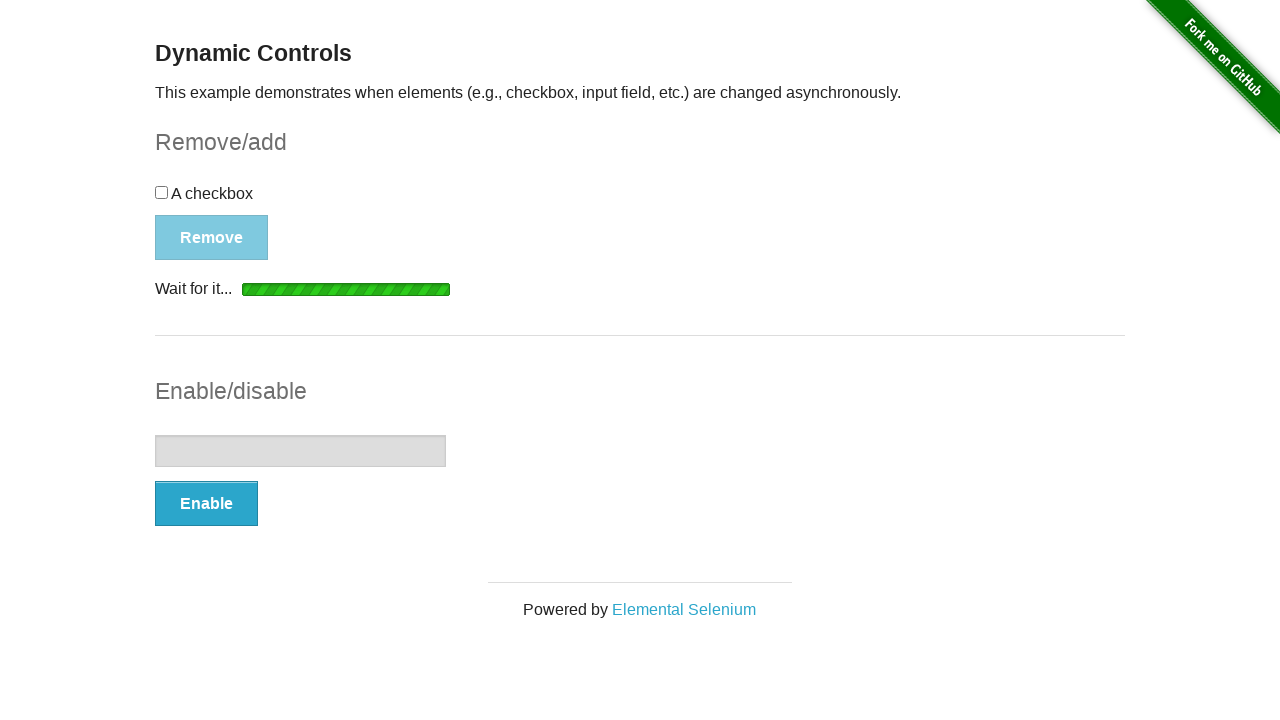

Waited for the message element to appear
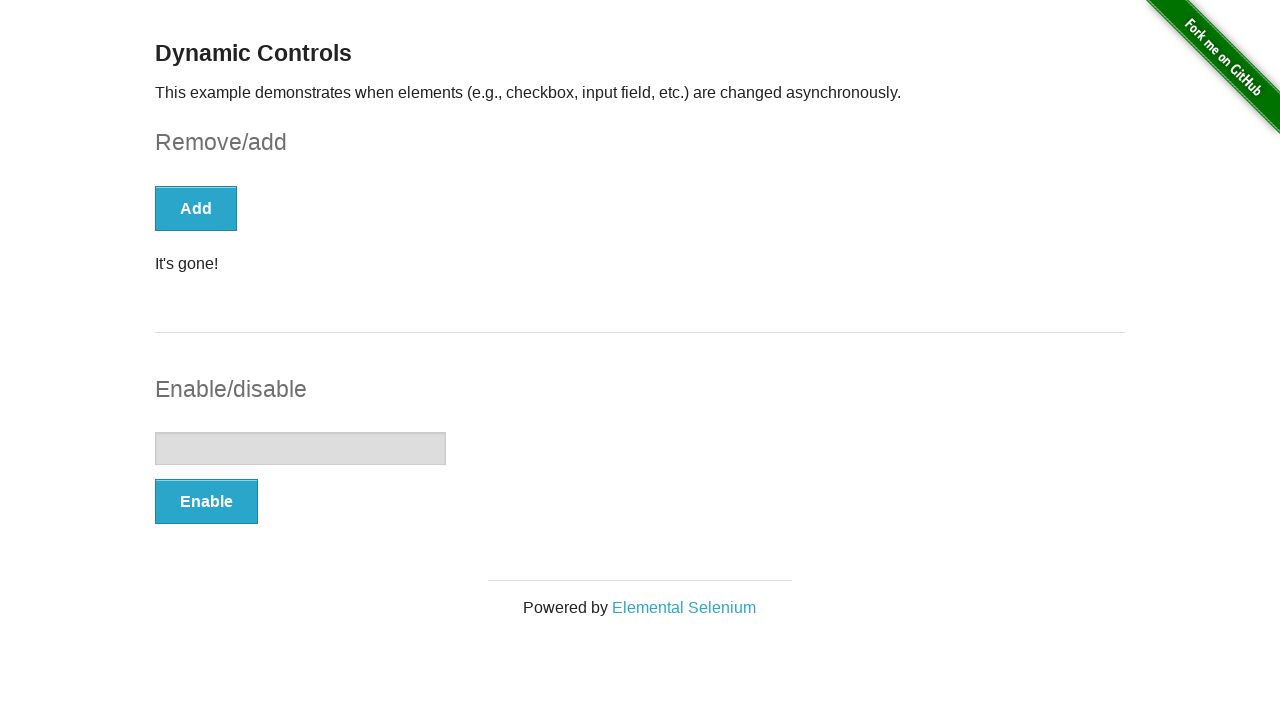

Located the message element
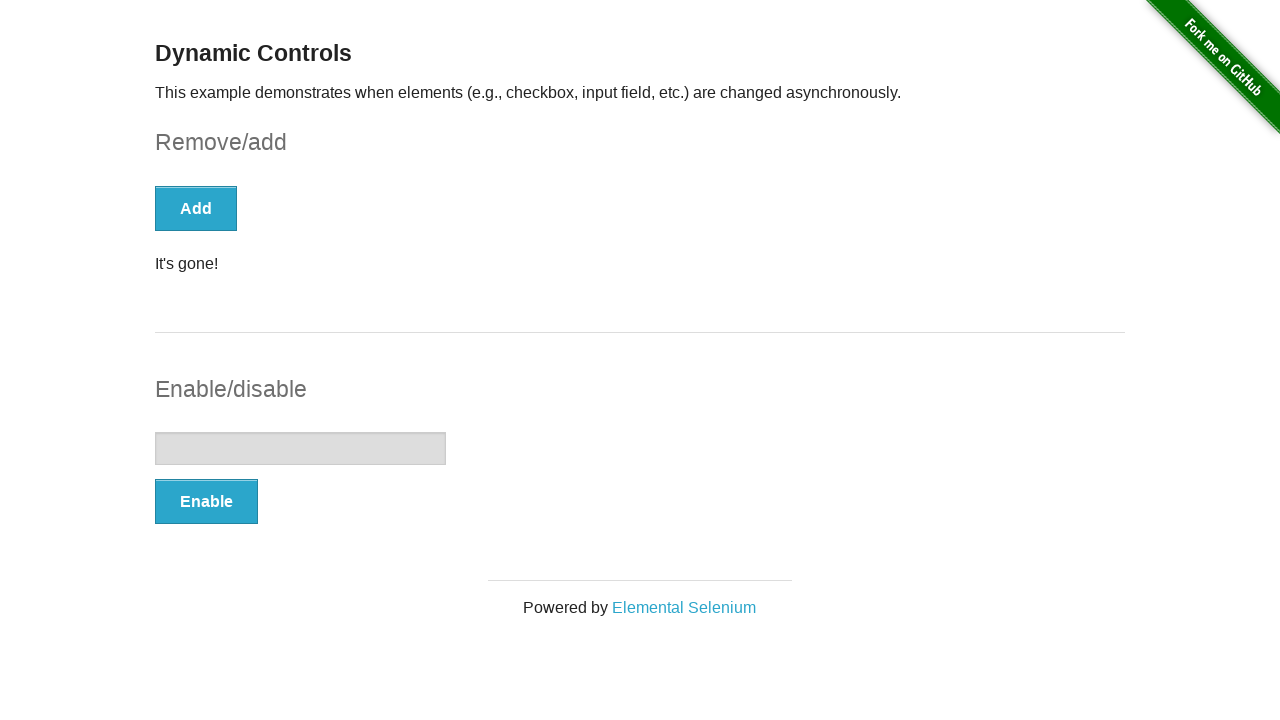

Verified that the message displays 'It's gone!'
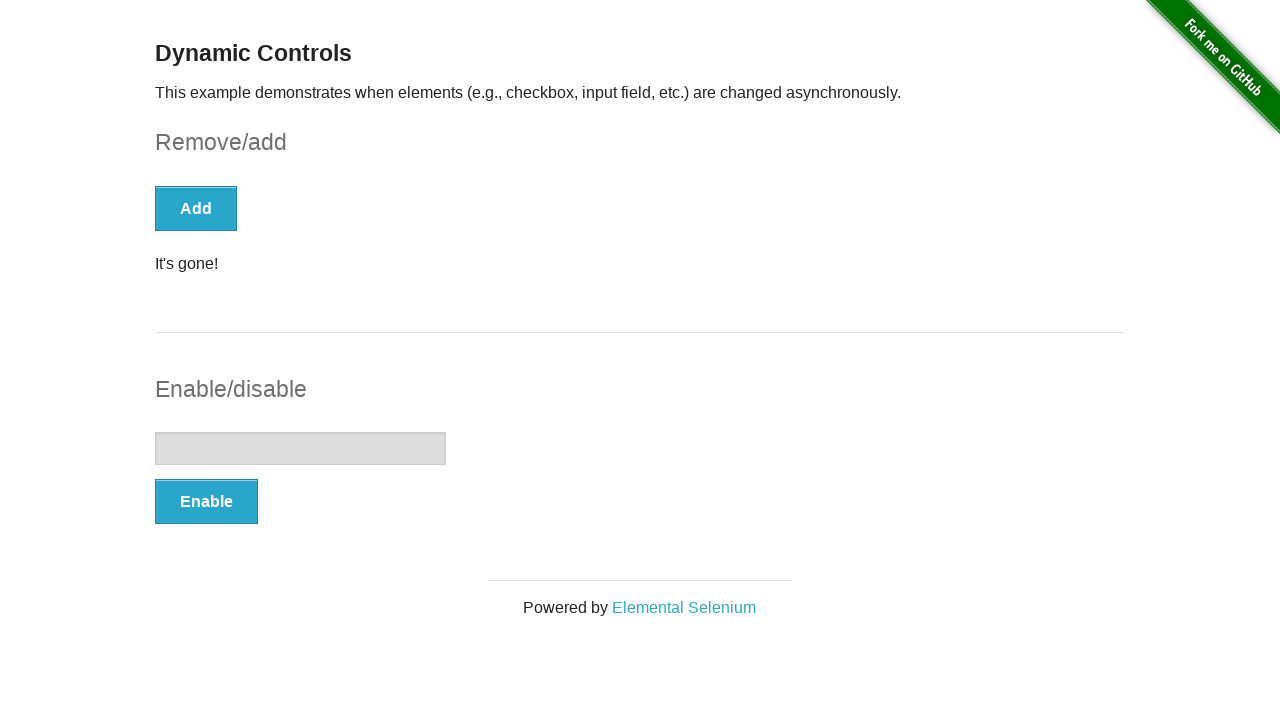

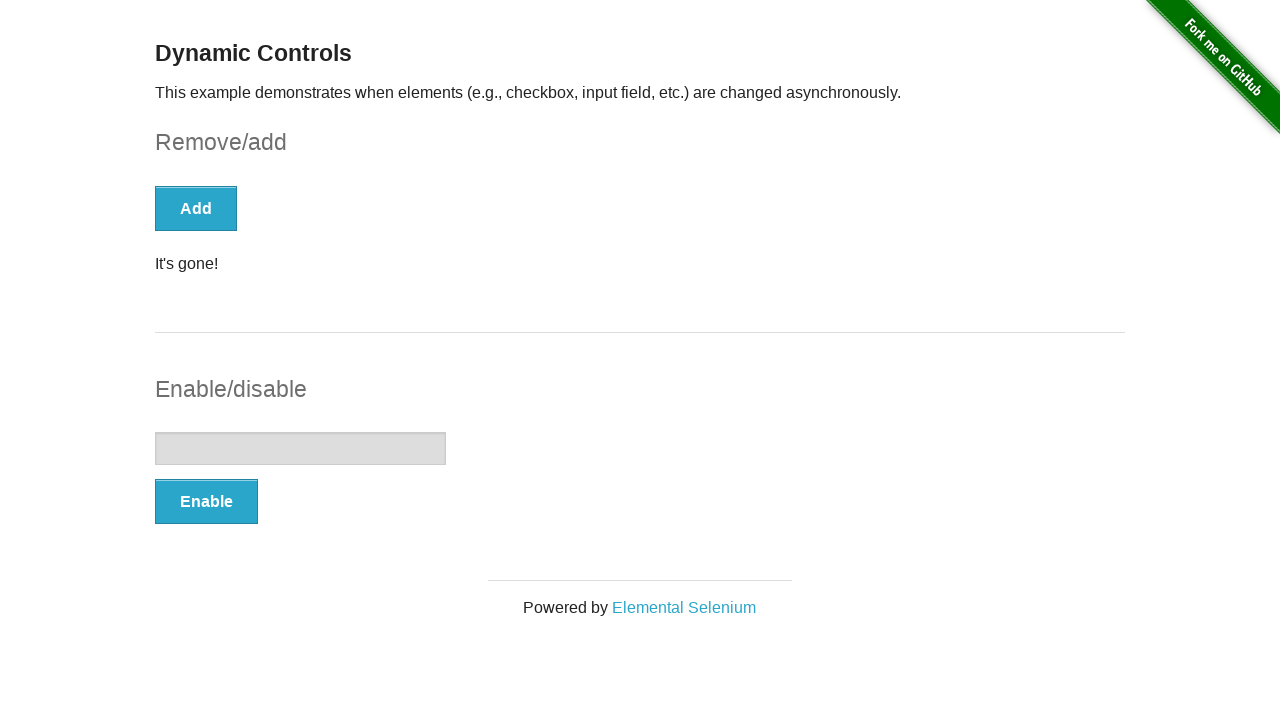